Tests lightbox functionality by clicking on a lightbox trigger element and then closing the lightbox modal

Starting URL: https://omayo.blogspot.com/p/lightbox.html

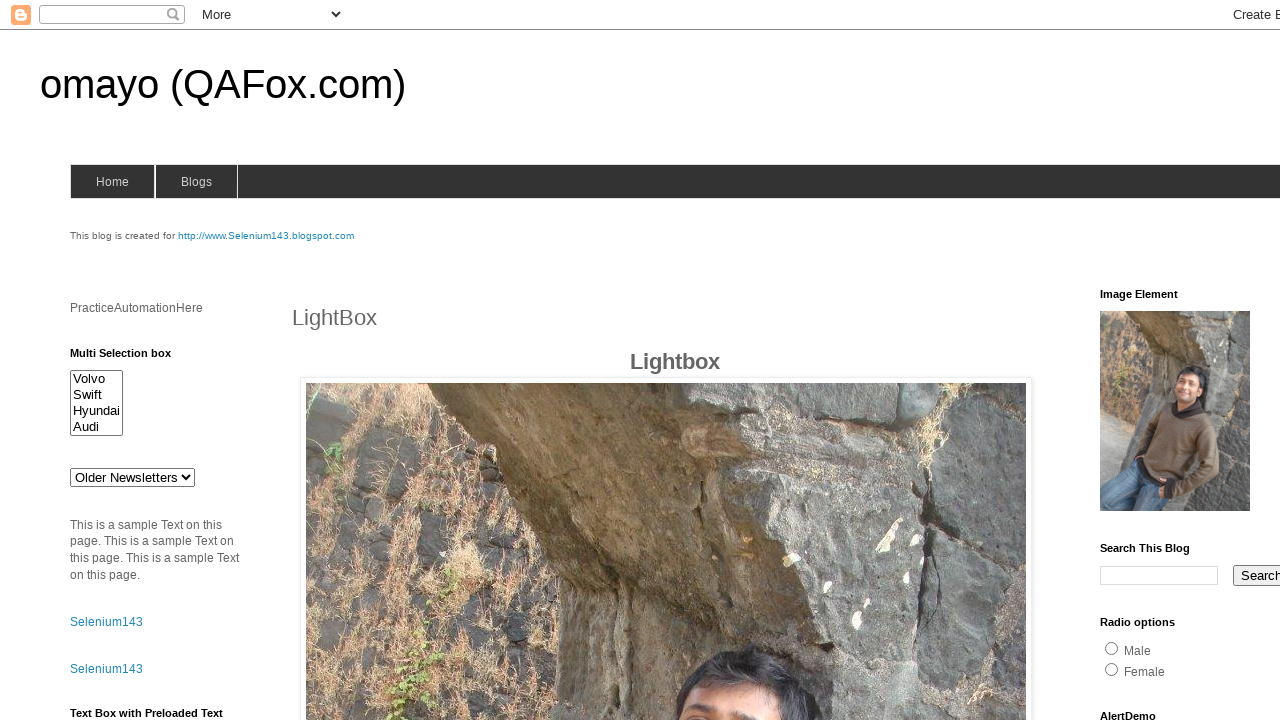

Clicked lightbox trigger element to open modal at (666, 360) on #lightbox1
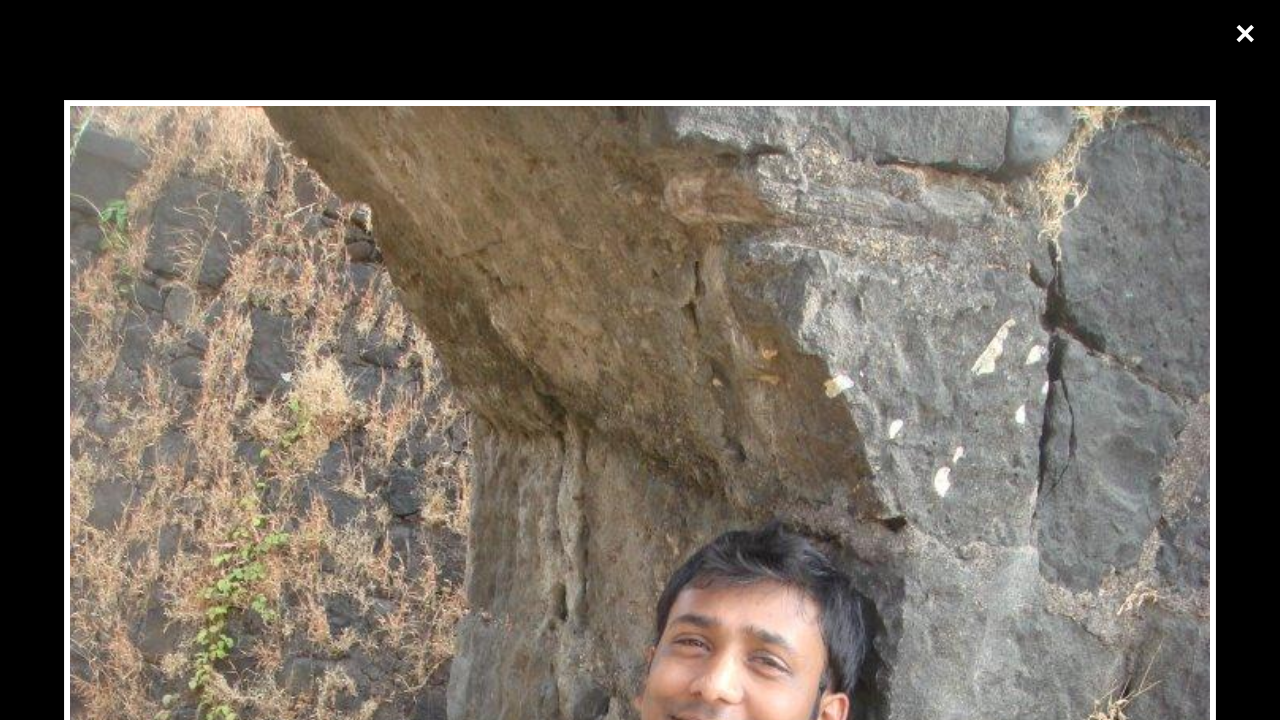

Waited for lightbox to be fully visible
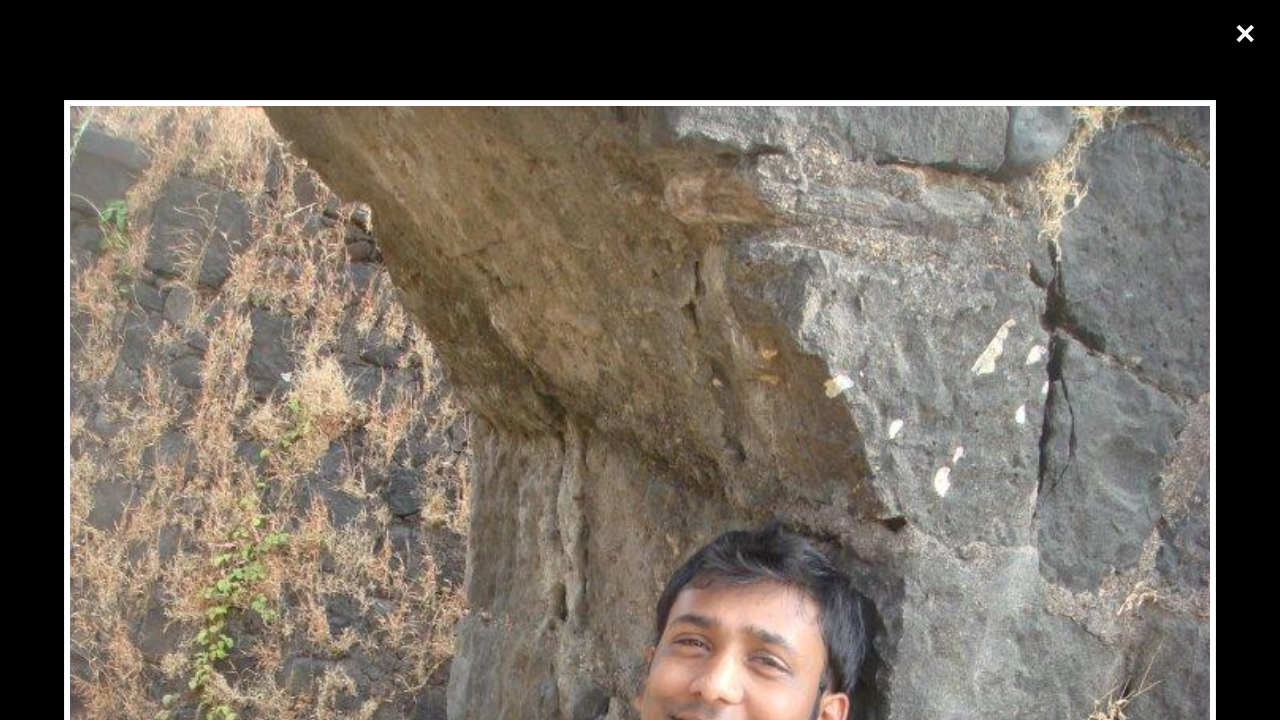

Clicked close button to close lightbox modal at (1245, 34) on .close.cursor
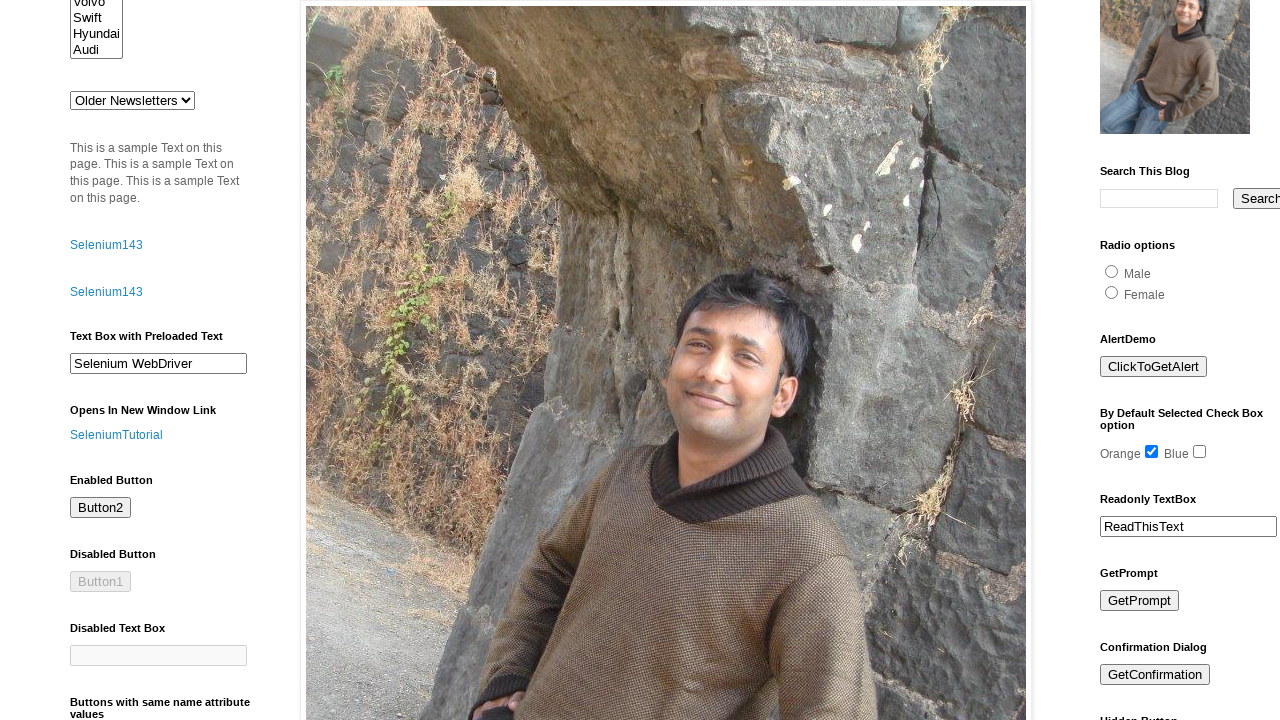

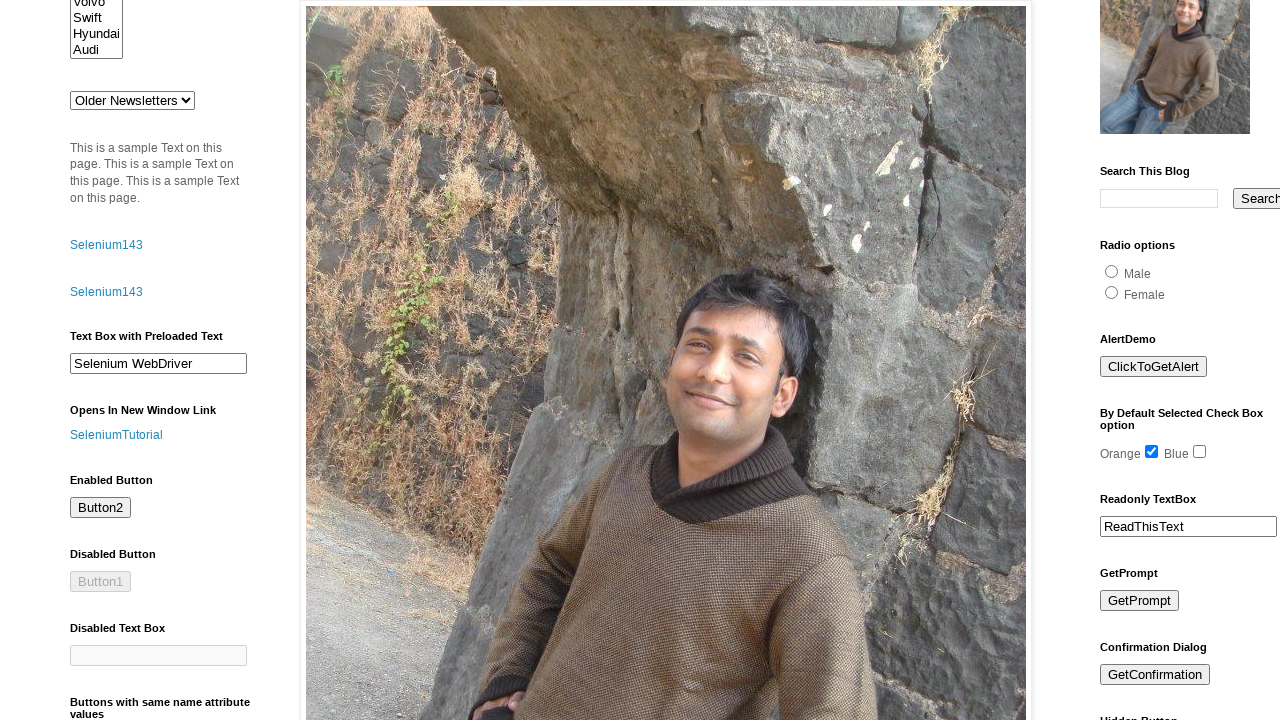